Tests browser alert handling by clicking a confirm button that triggers an alert dialog on the DemoQA alerts page

Starting URL: https://demoqa.com/alerts

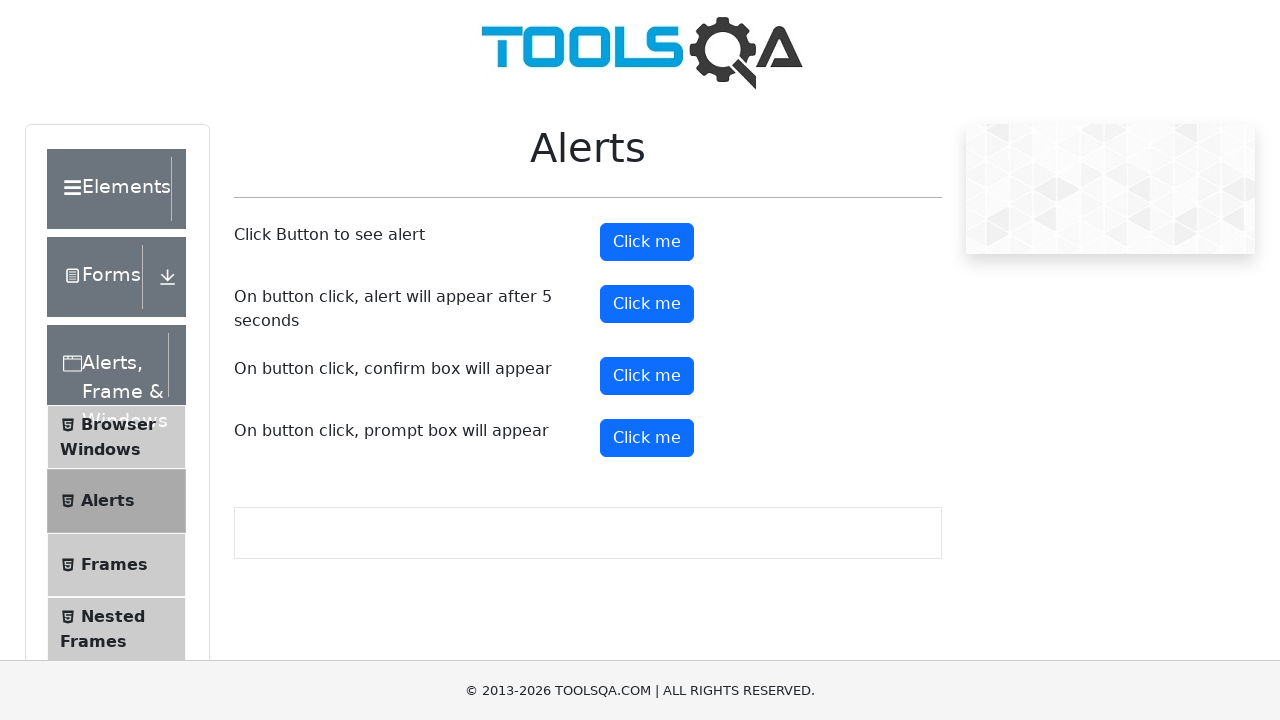

Set up dialog handler to accept alerts
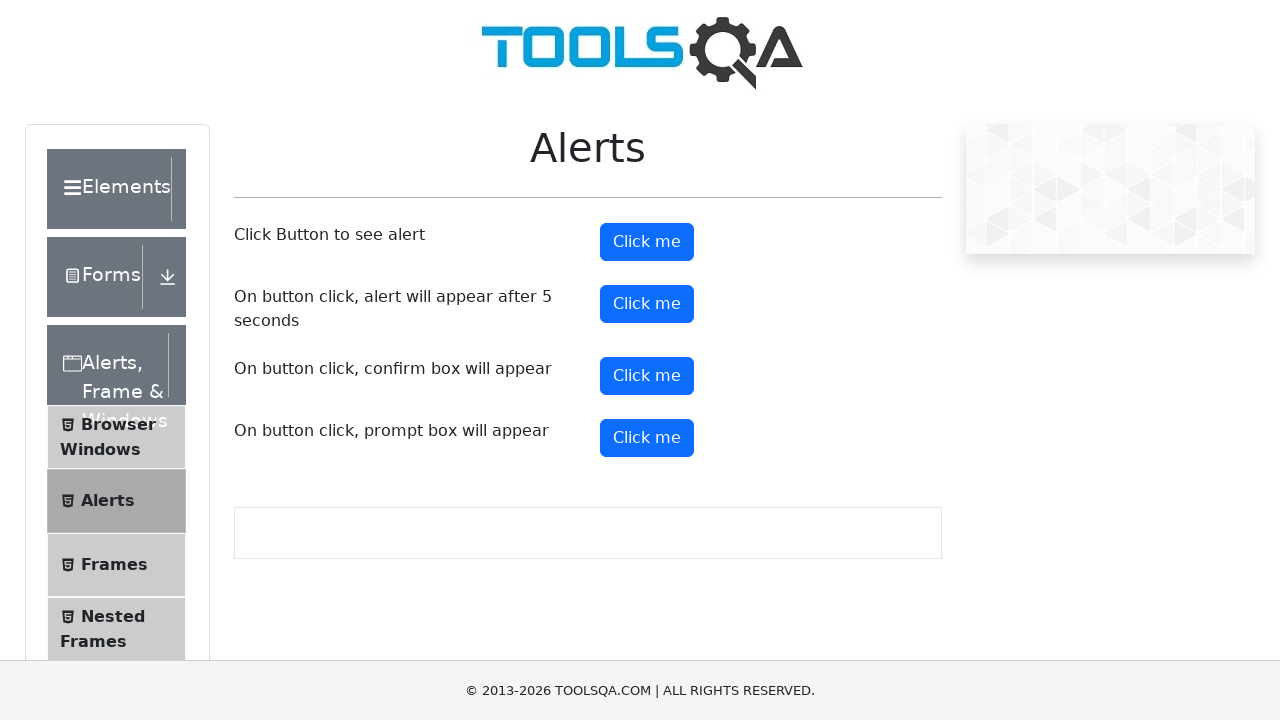

Clicked confirm button to trigger alert dialog at (647, 376) on #confirmButton
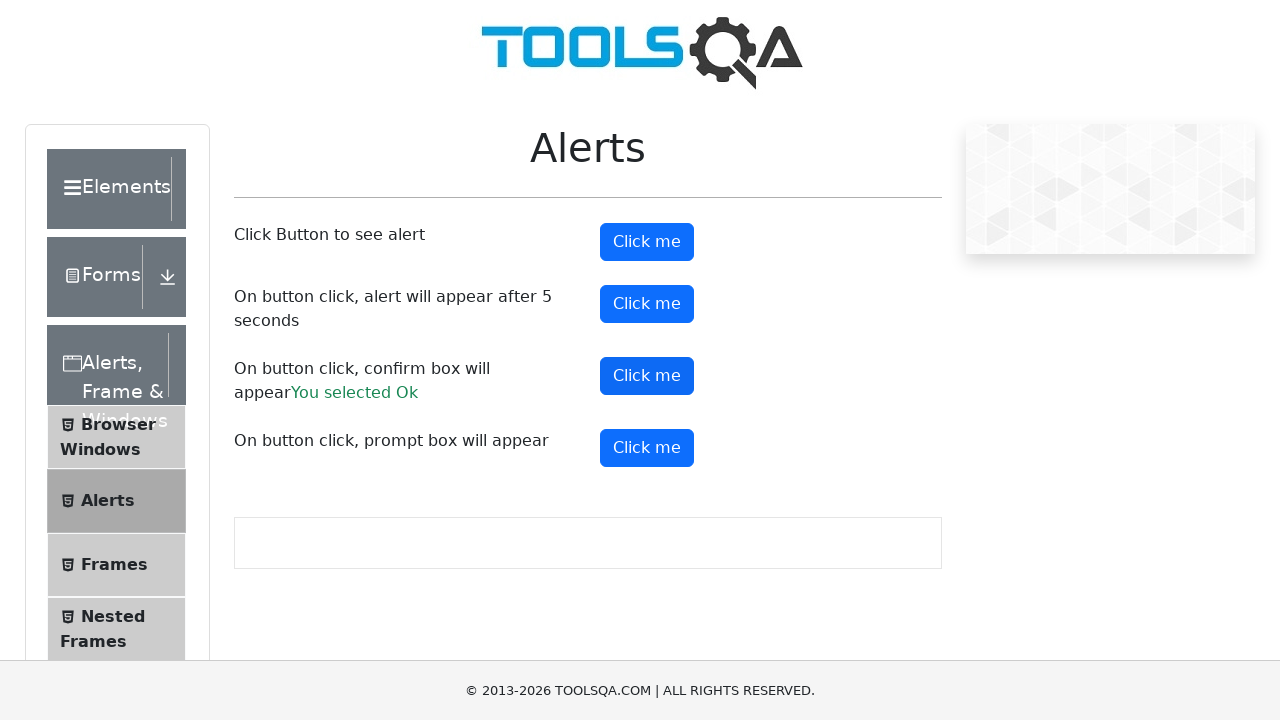

Waited for alert dialog to be handled
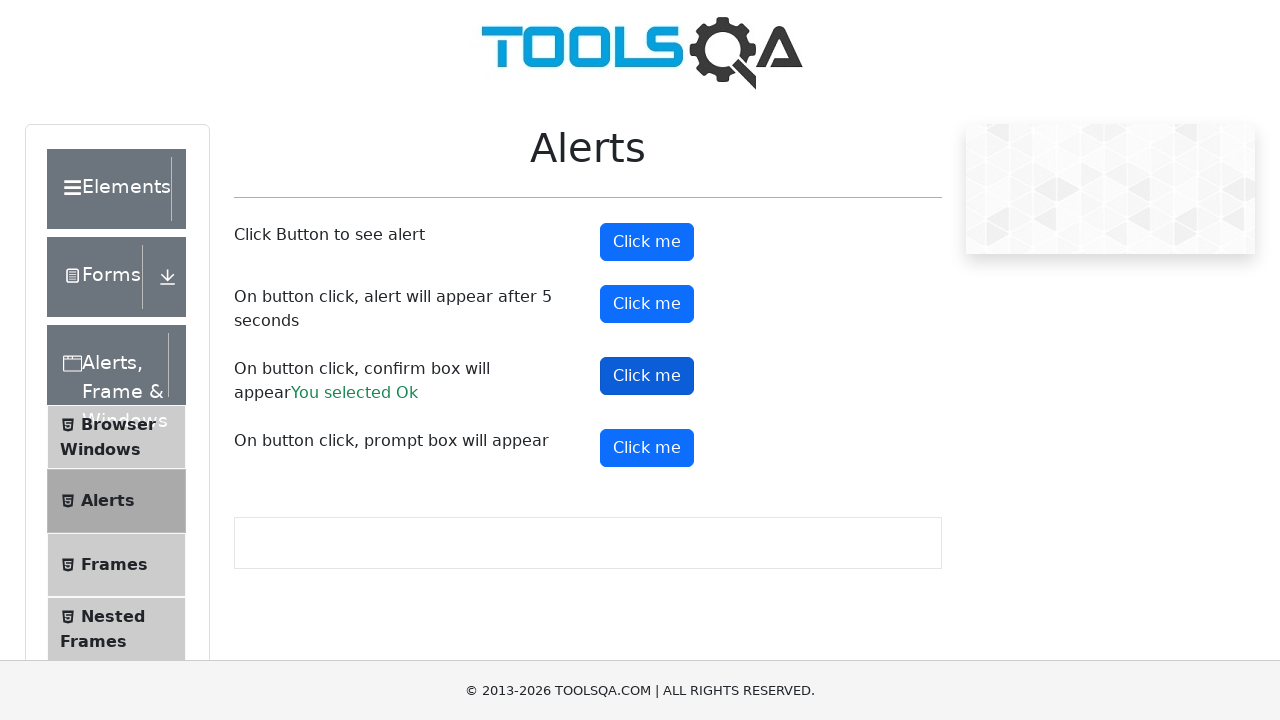

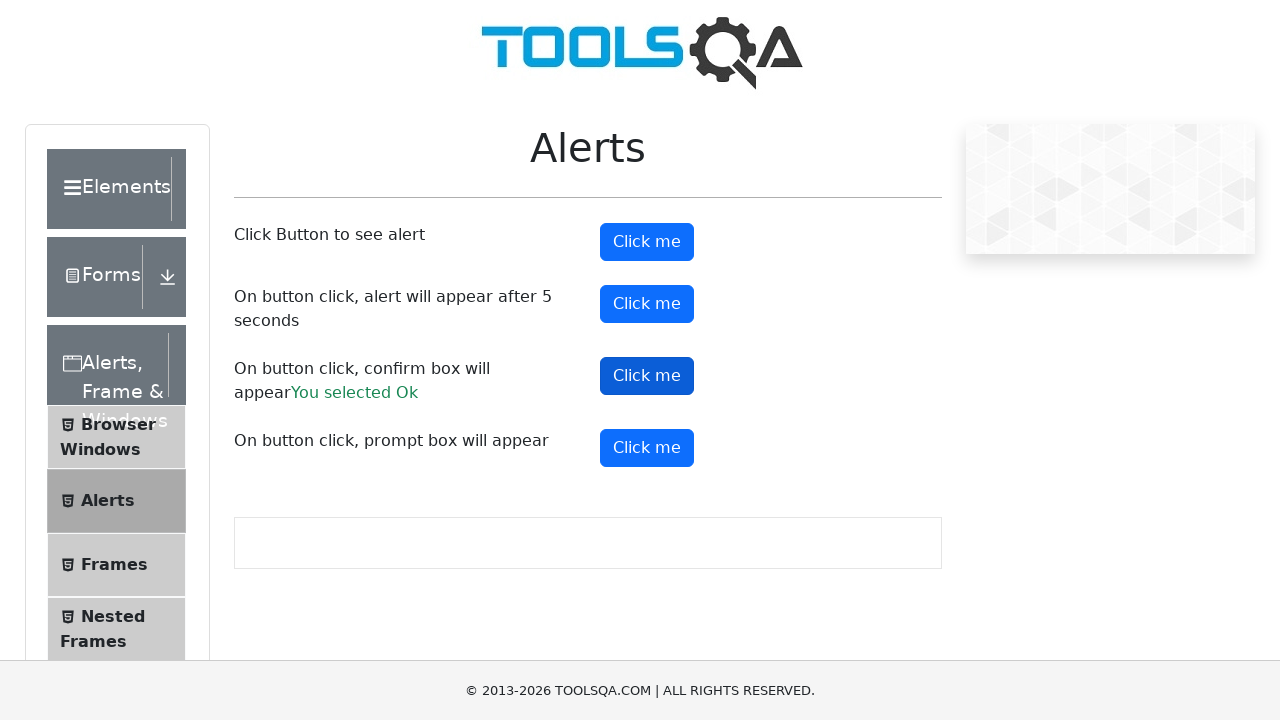